Navigates to Hyundai's brochure request page and clicks on PDF download links to verify that brochure download functionality works correctly.

Starting URL: https://www.hyundai.com/in/en/click-to-buy/request-a-brochure

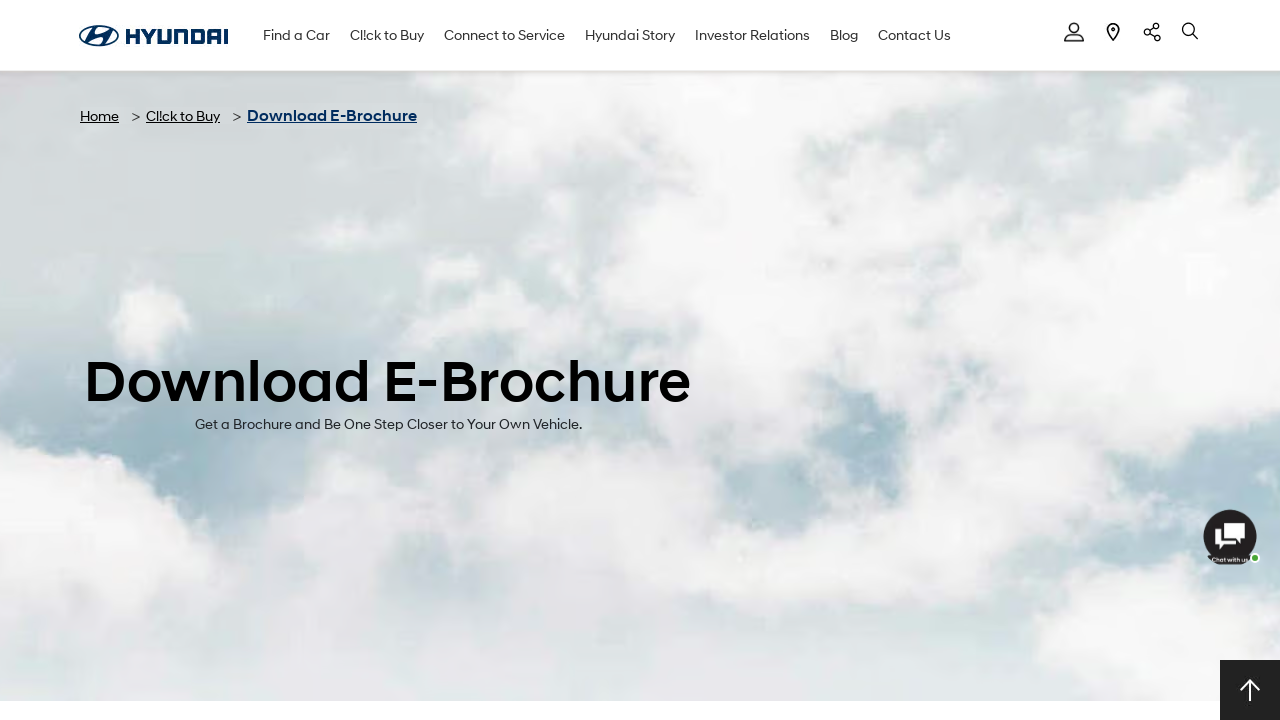

Navigated to Hyundai brochure request page
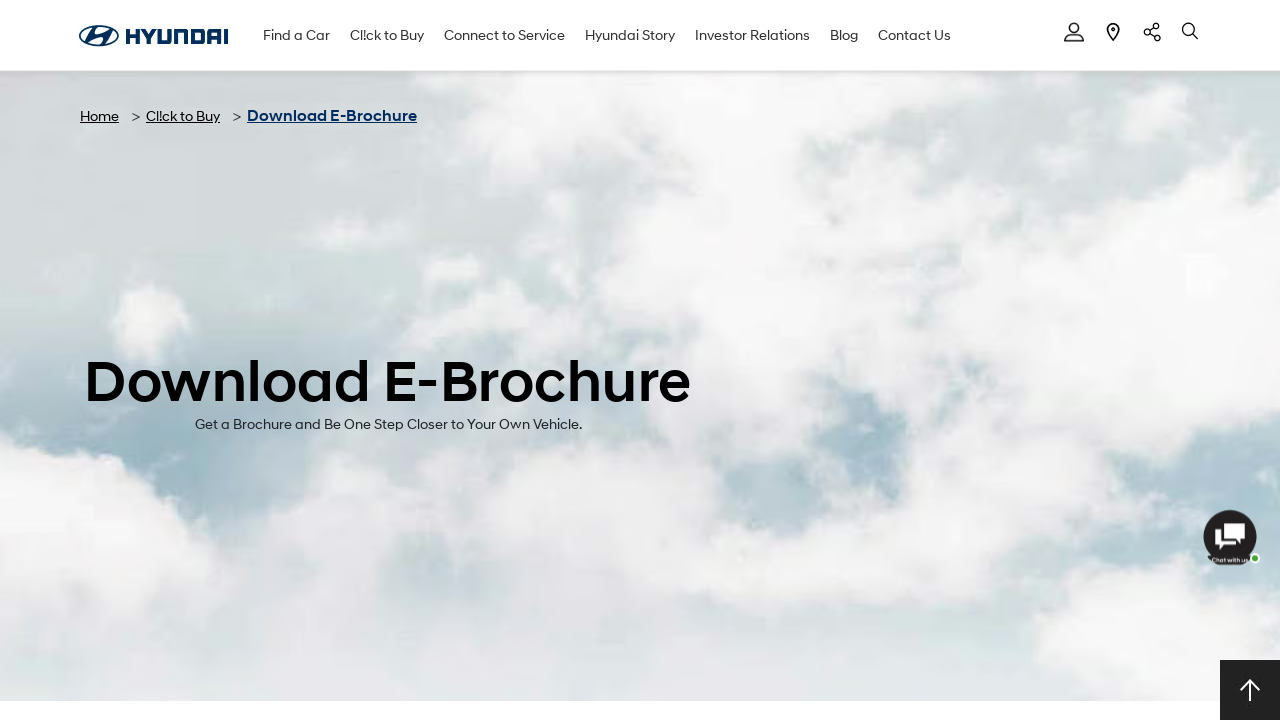

Page loaded completely (networkidle state reached)
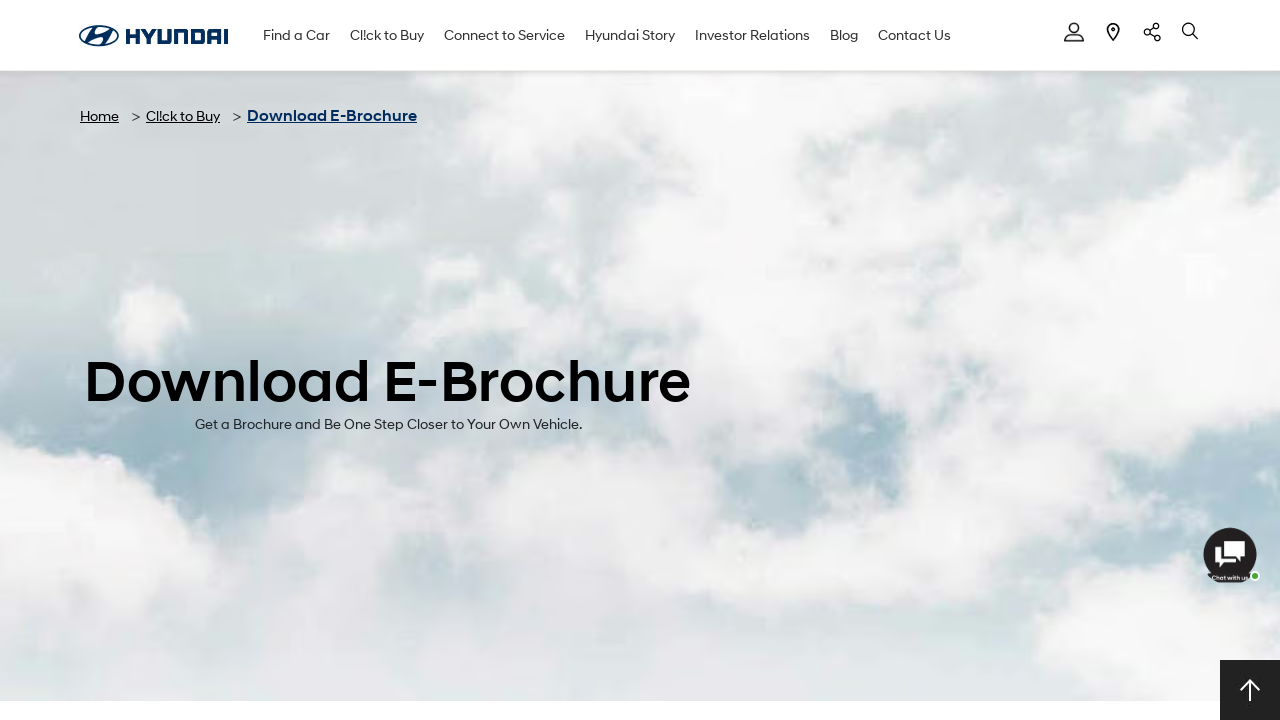

Found all anchor tags on the page
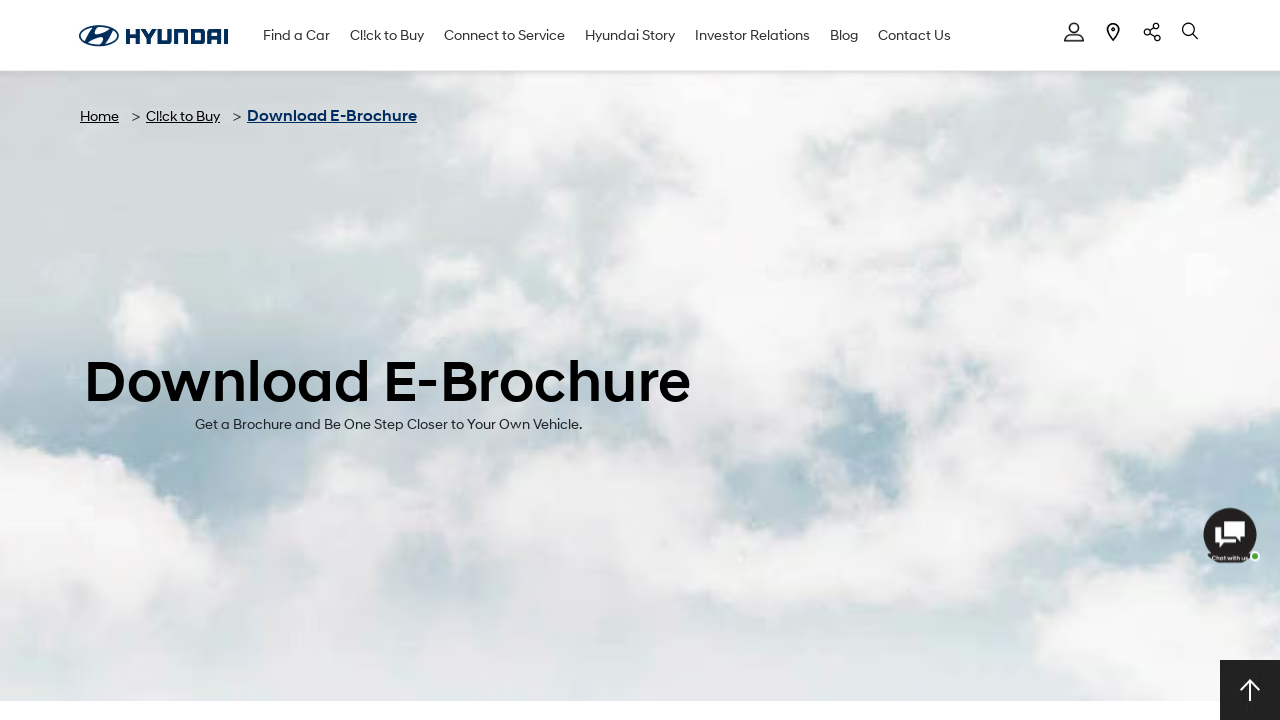

Waited 3 seconds for all downloads to complete (downloaded 0 brochures)
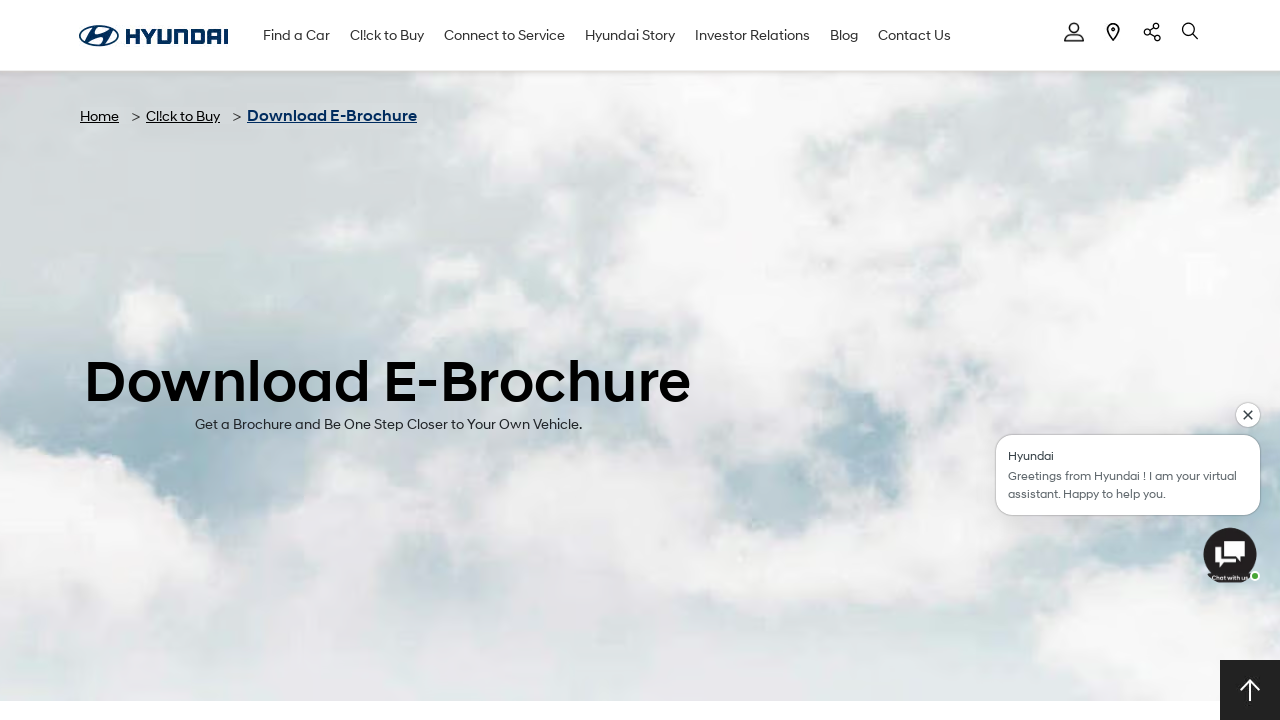

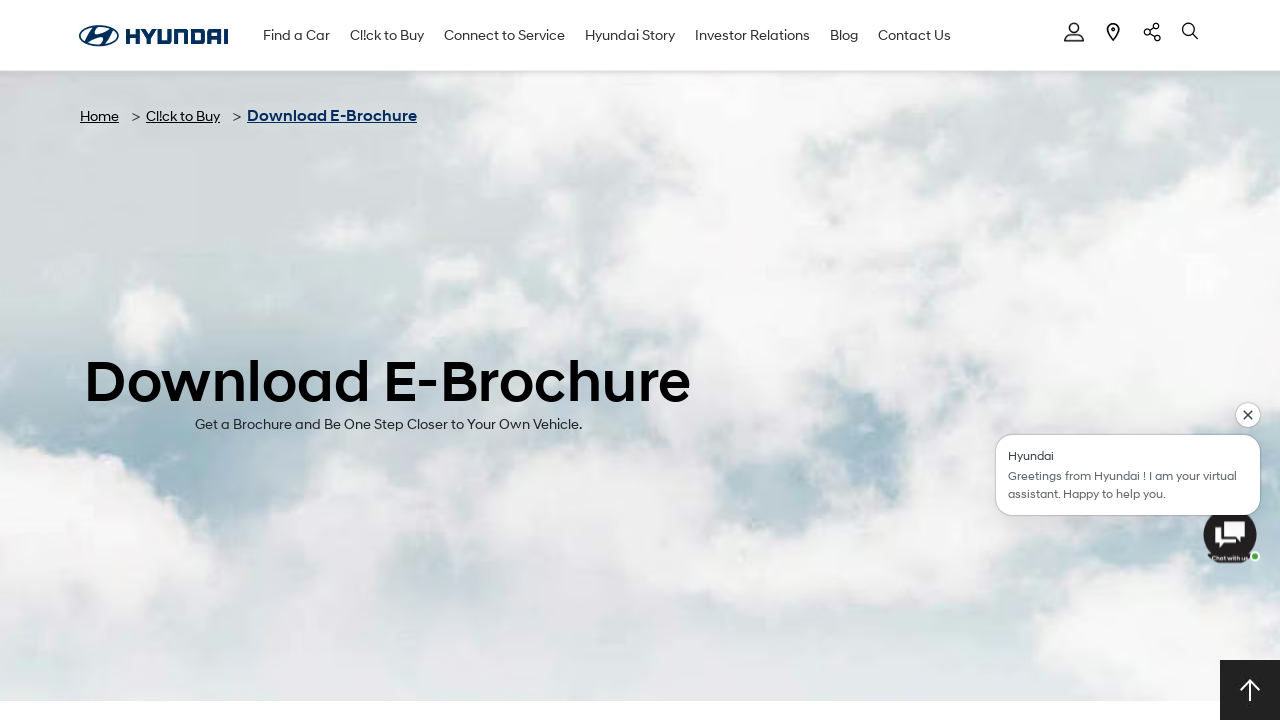